Navigates through various news sections of the Manchester United website including first team, women, reserves, academy, and club news

Starting URL: https://www.manutd.com/en/news

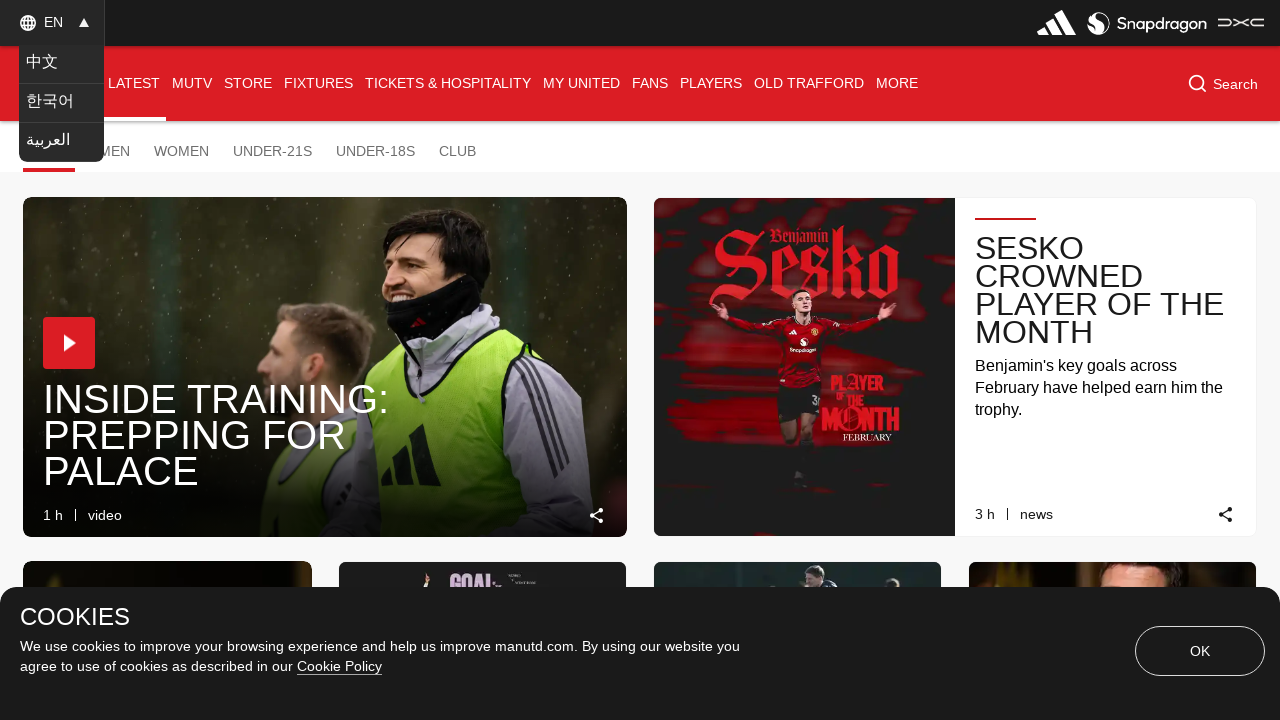

Initial news page loaded (domcontentloaded)
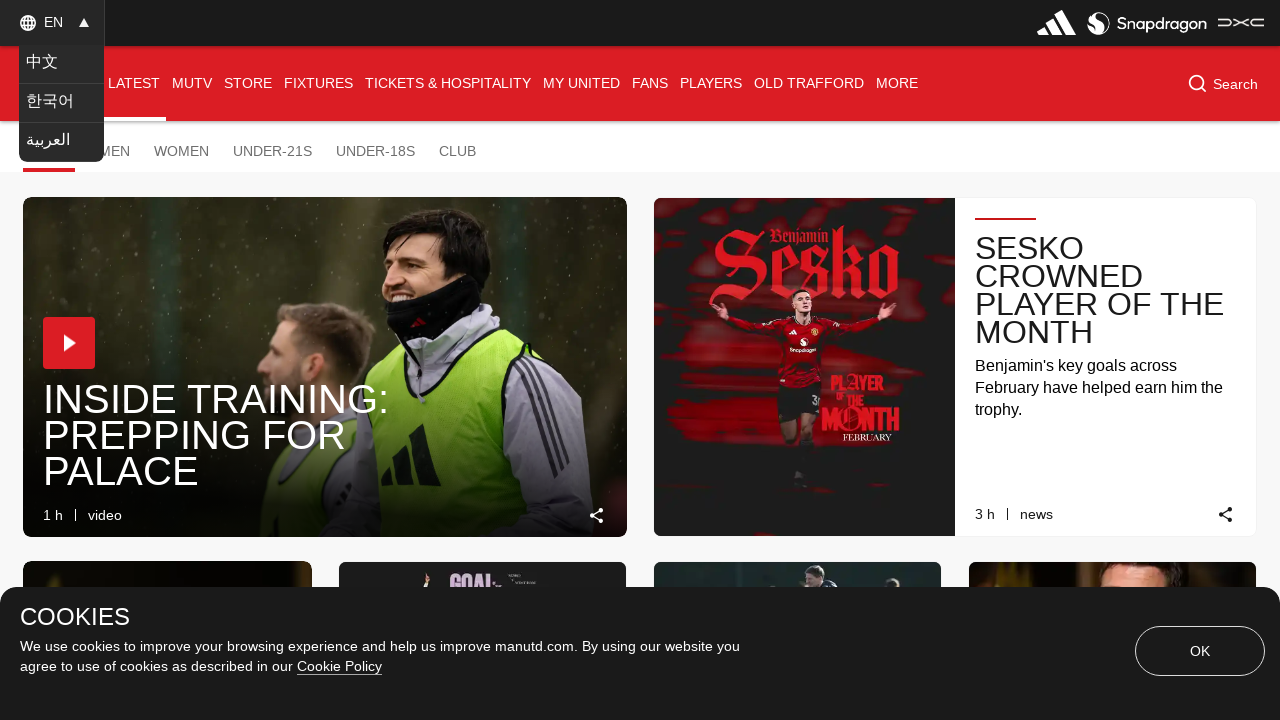

Navigated to first team news section
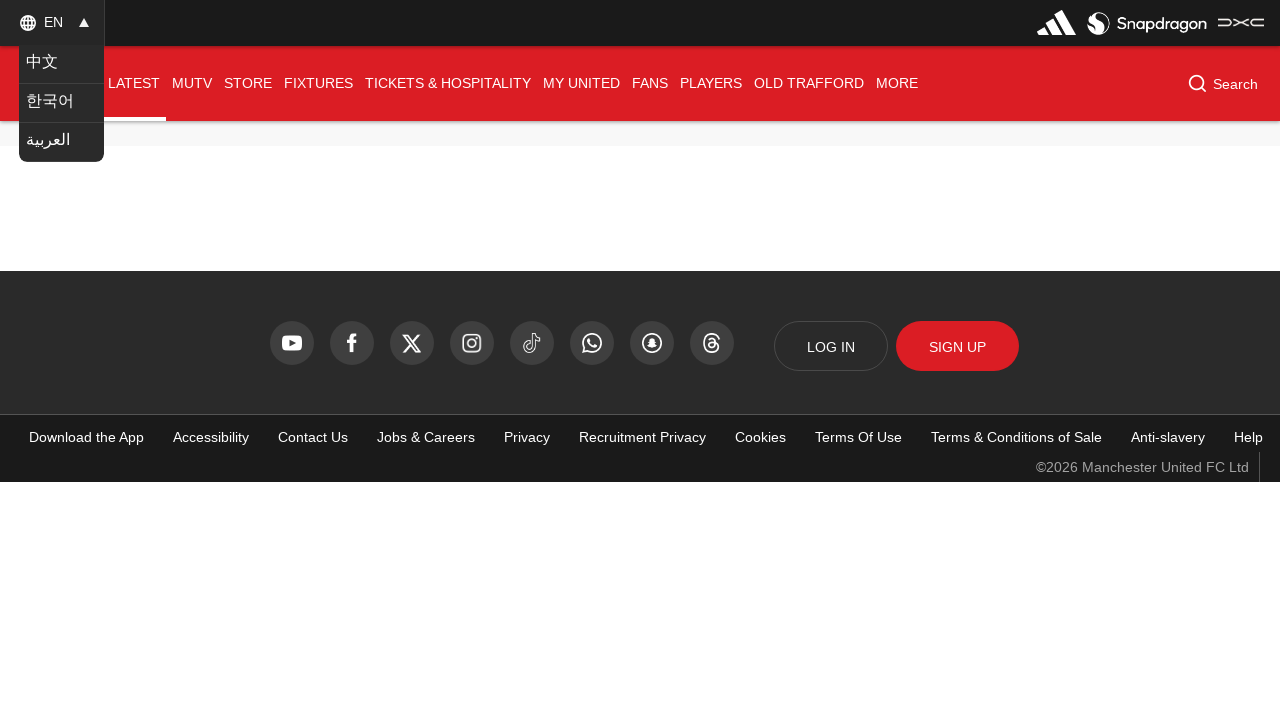

First team news page loaded
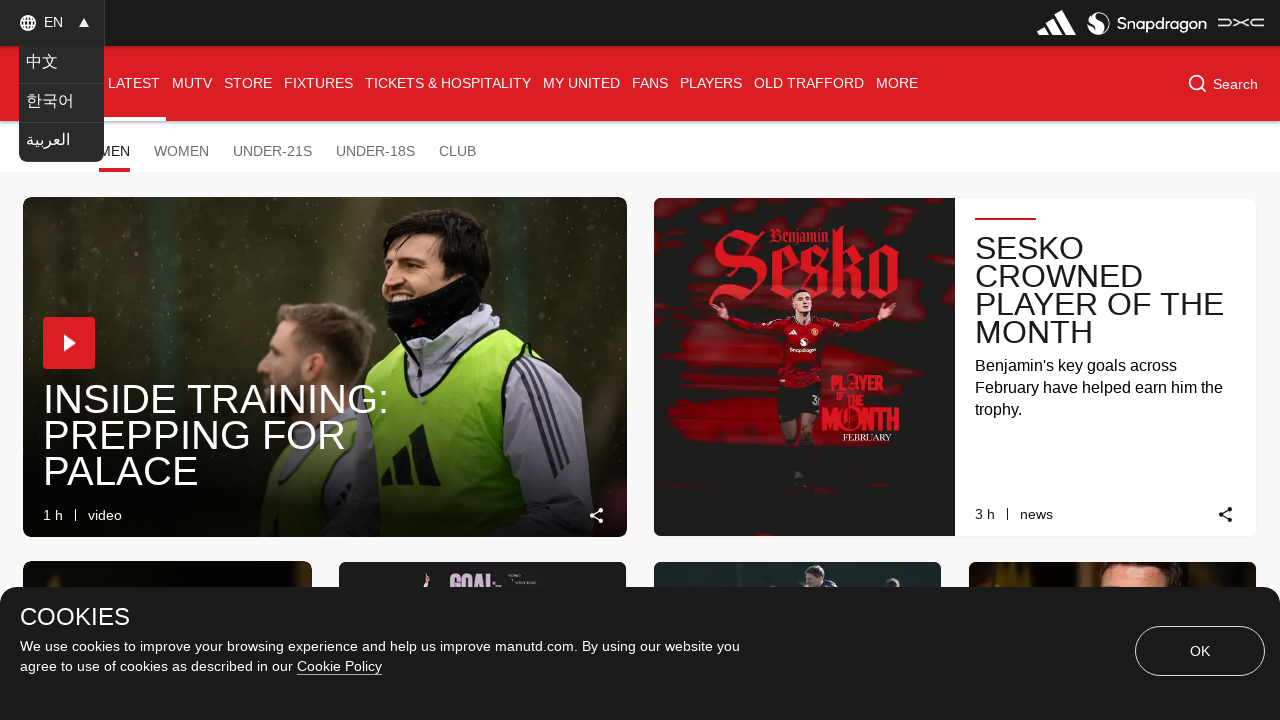

Navigated to women's news section
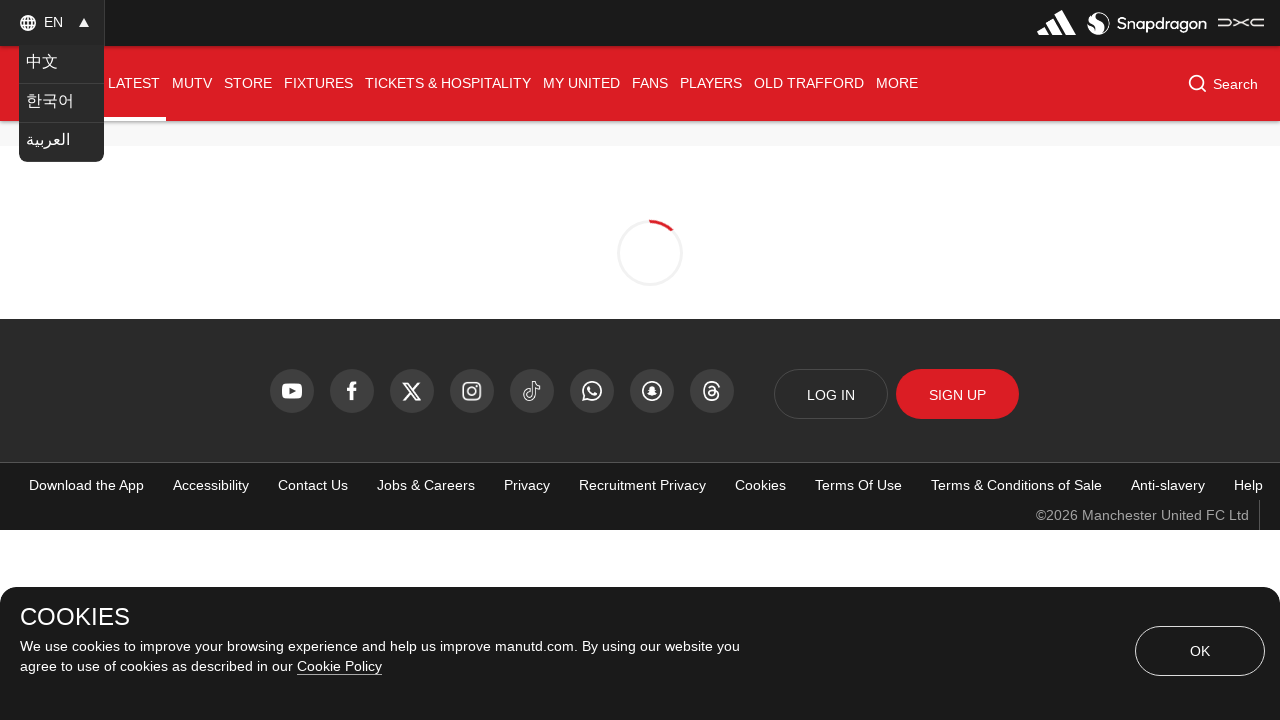

Women's news page loaded
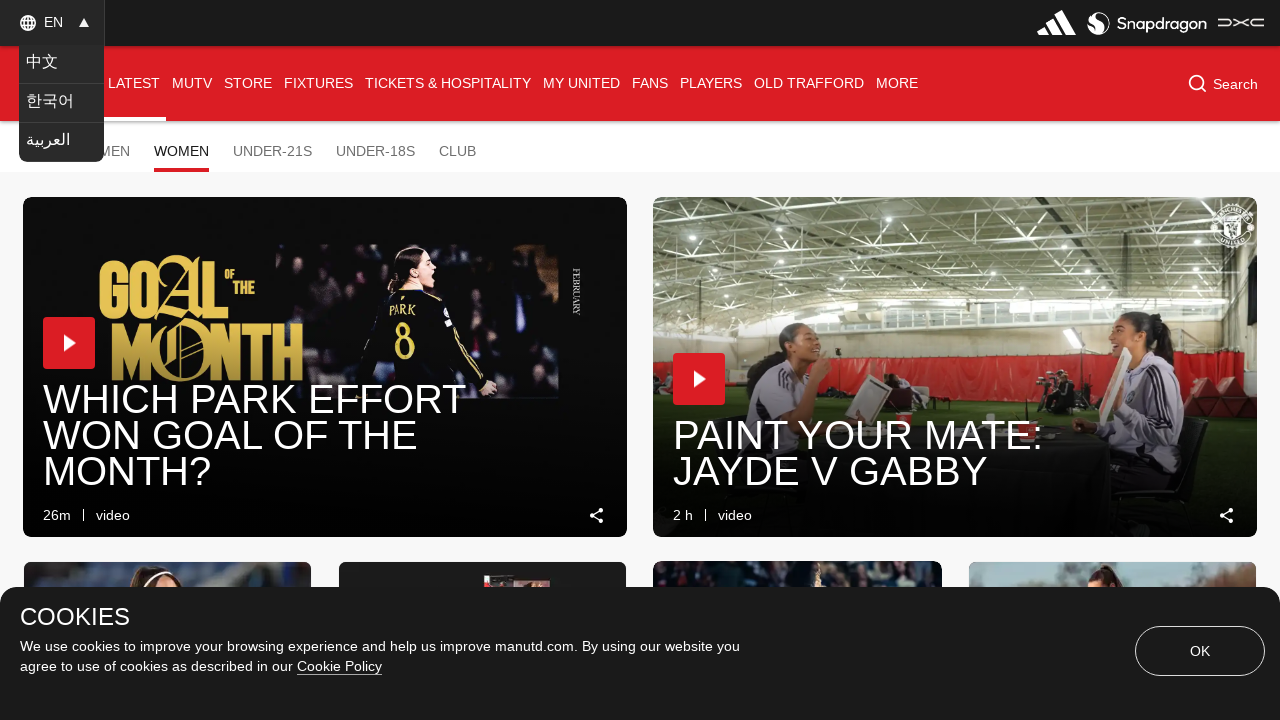

Navigated to reserves news section
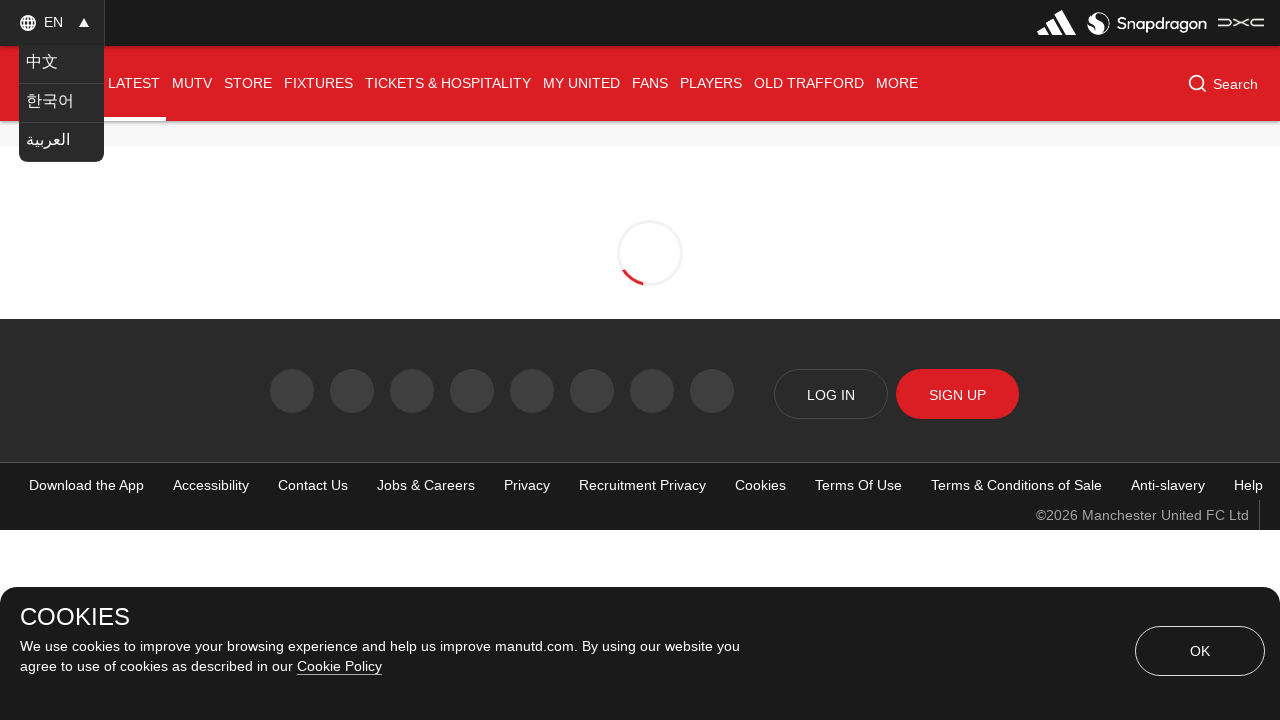

Reserves news page loaded
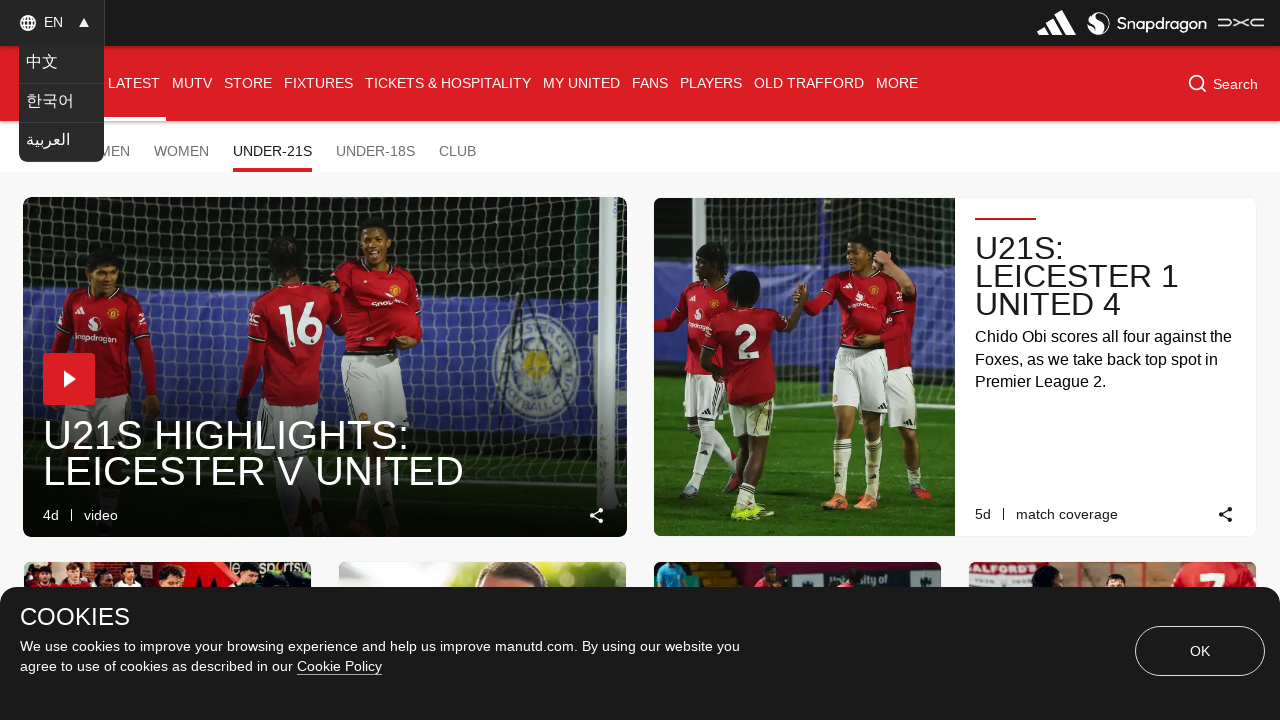

Navigated to academy news section
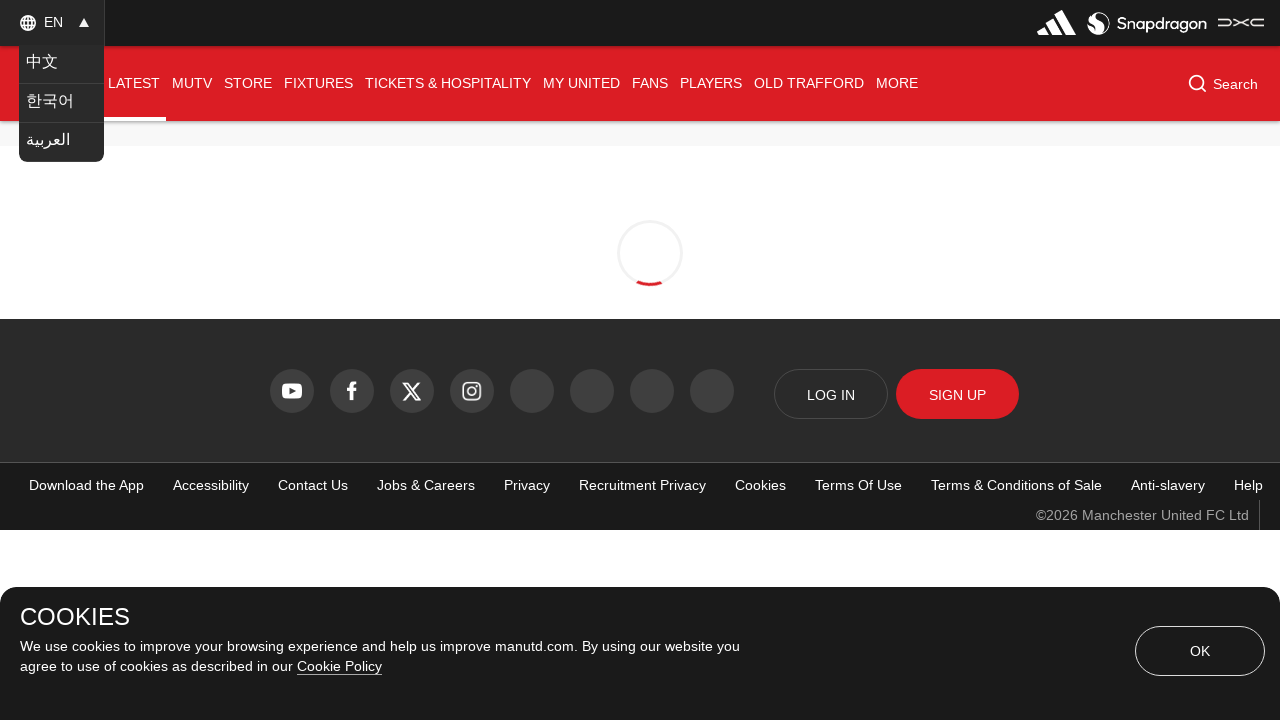

Academy news page loaded
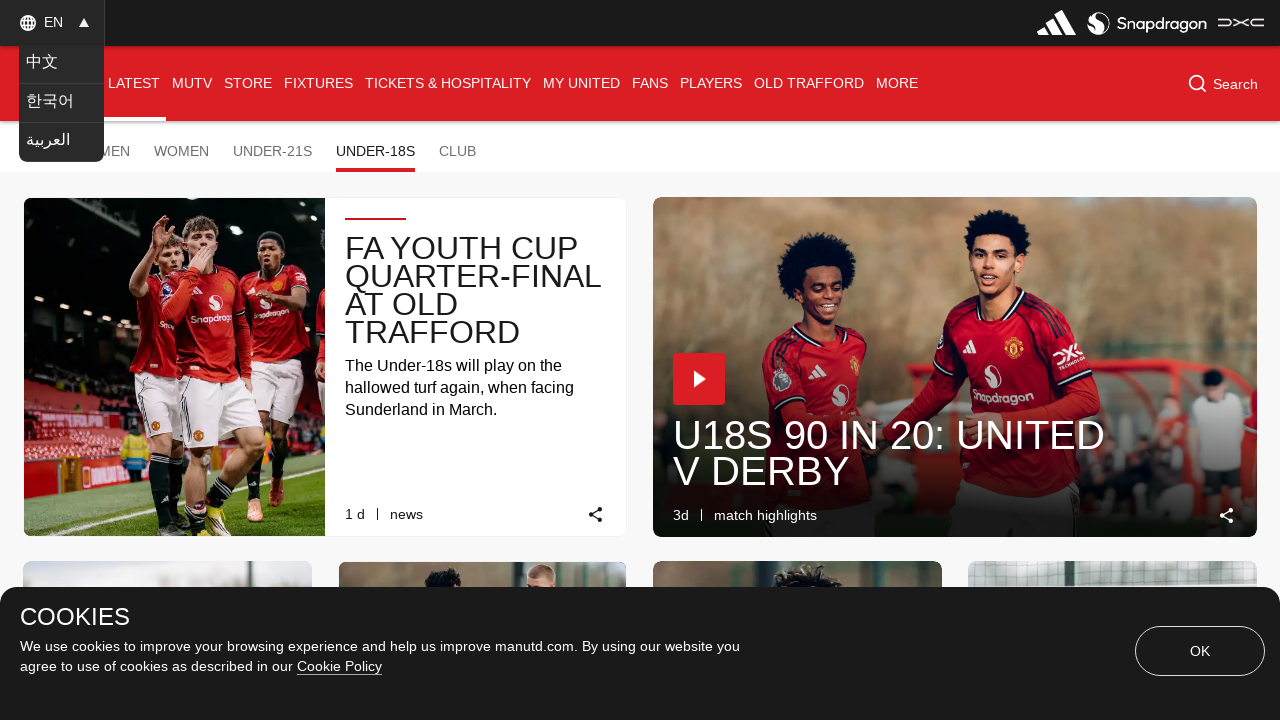

Navigated to club news section
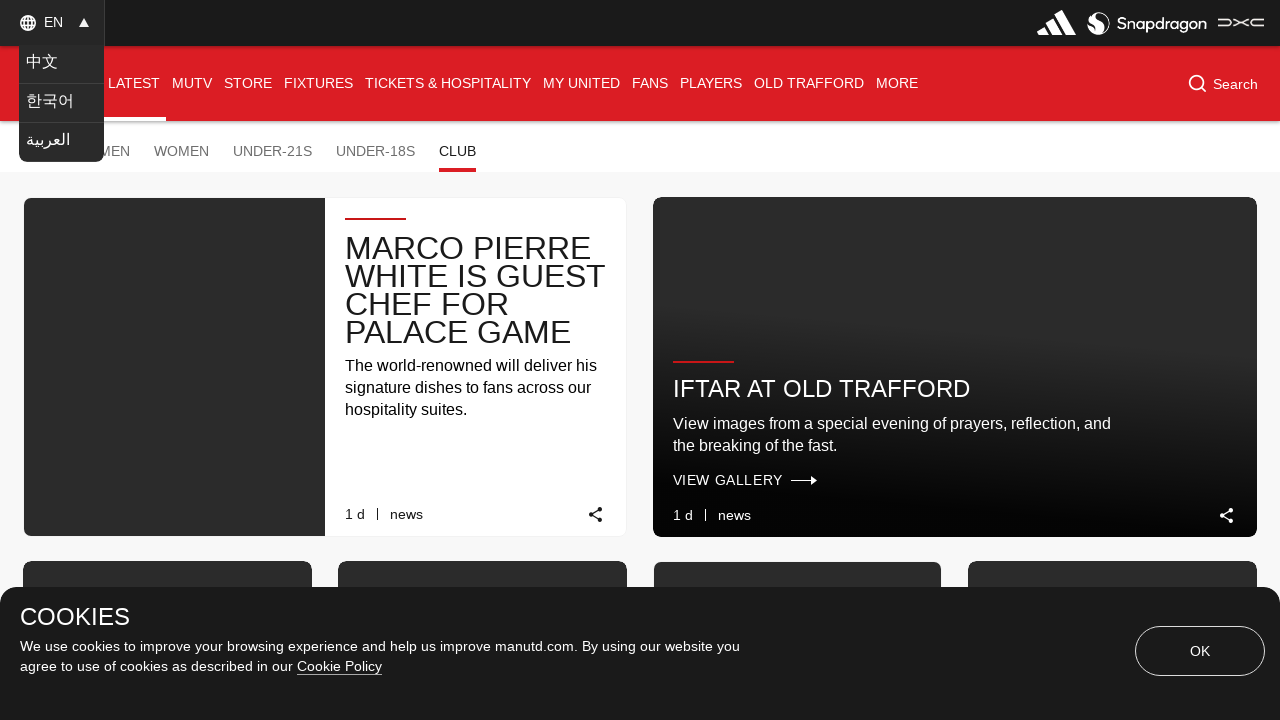

Club news page loaded
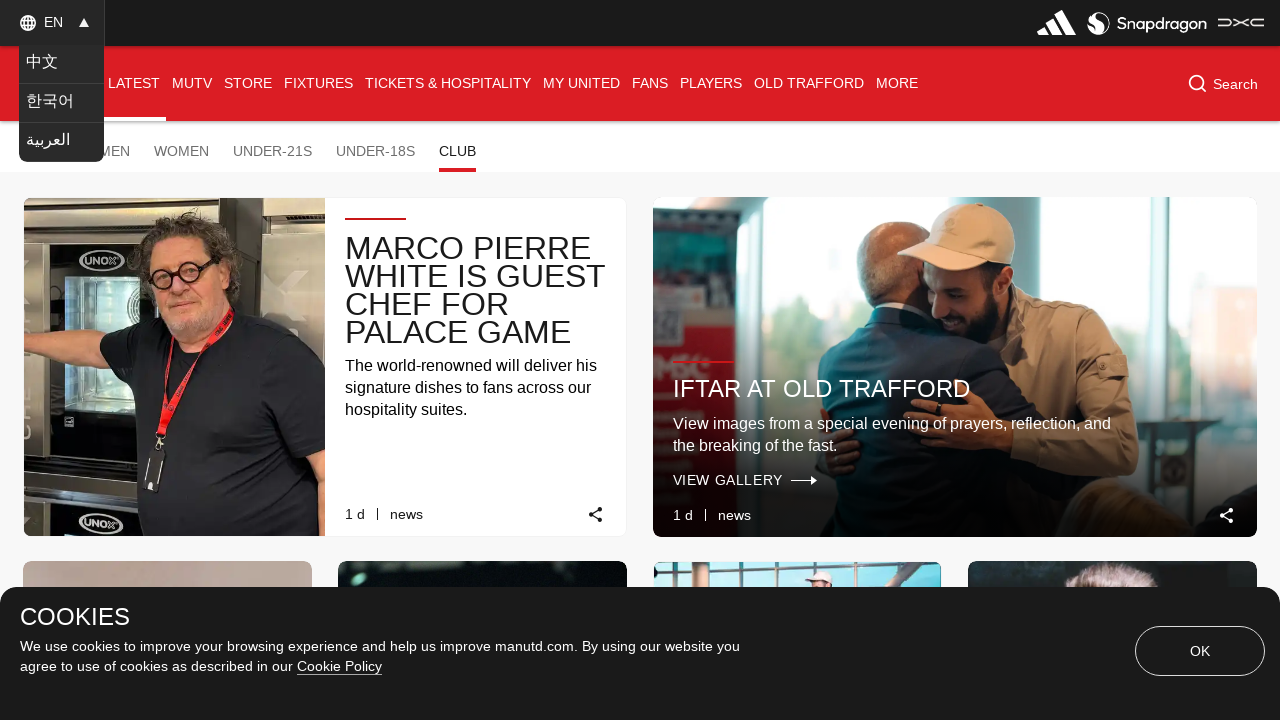

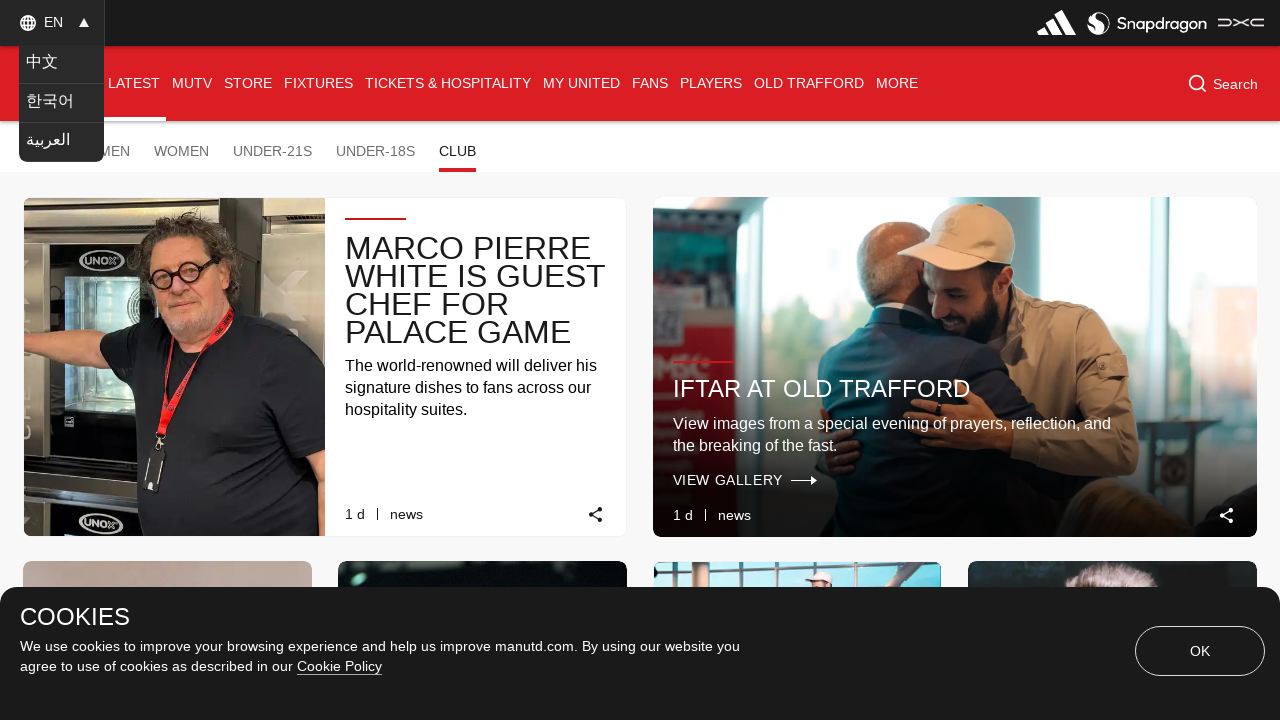